Tests an e-commerce cart functionality by adding multiple items to cart, proceeding to checkout, and applying a promo code

Starting URL: https://rahulshettyacademy.com/seleniumPractise/#/

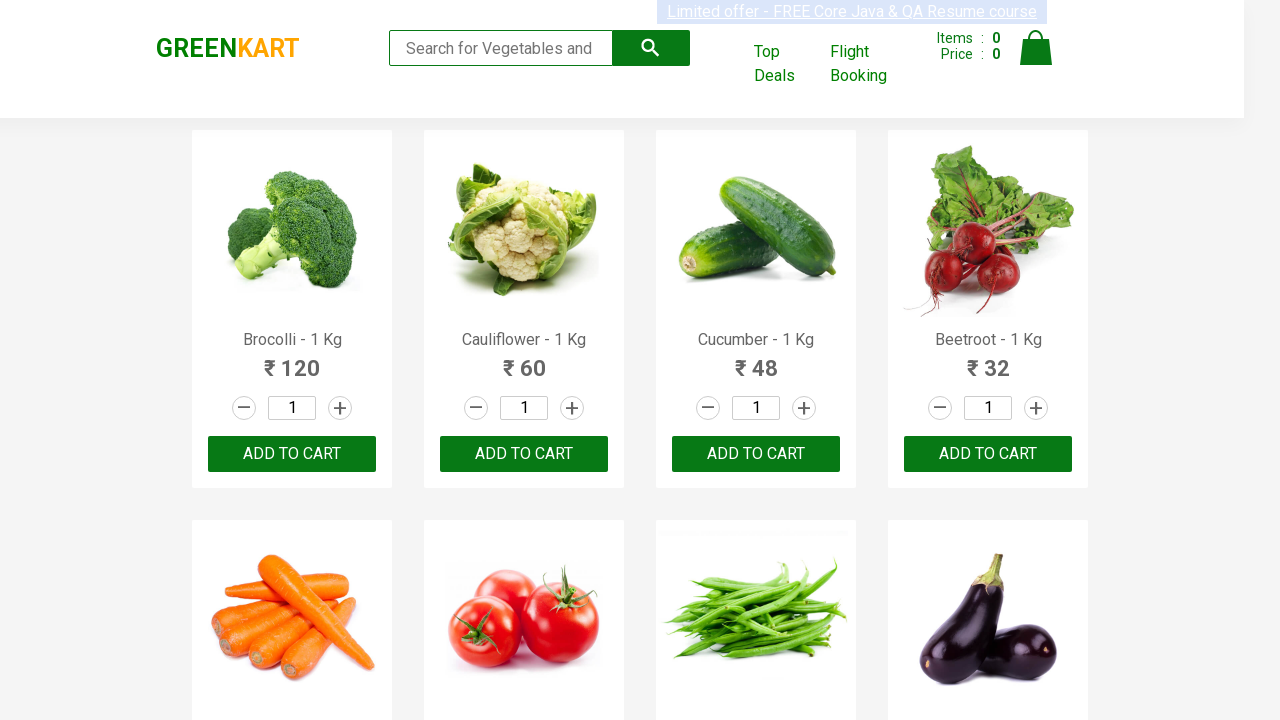

Retrieved all product names from the page
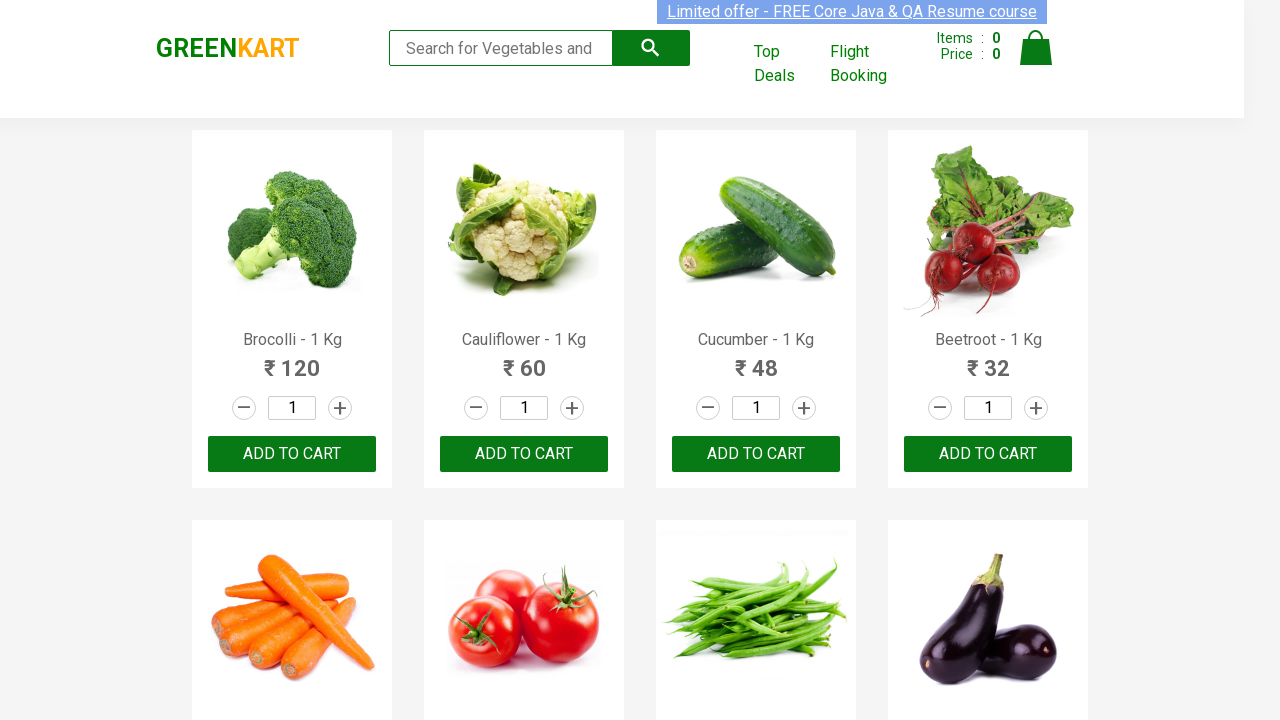

Initialized list of items to add to cart: Brocolli, Cucumber, Beetroot
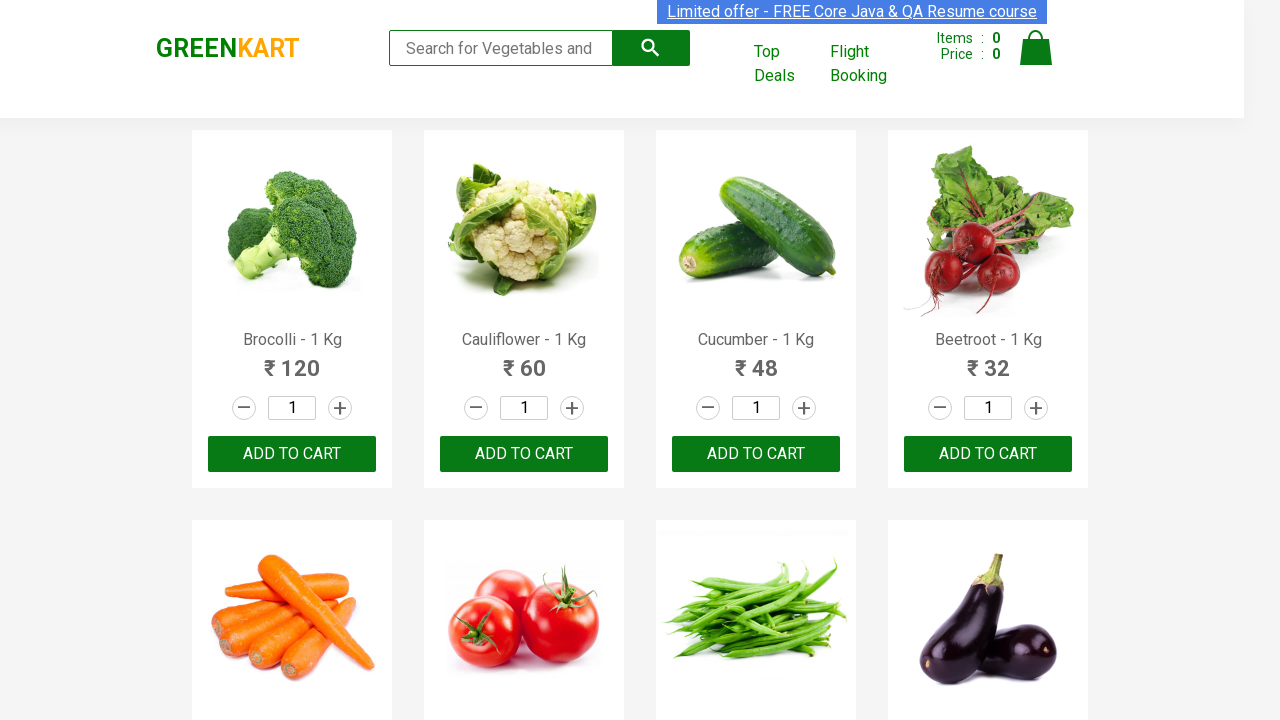

Clicked 'Add to cart' button for Brocolli at (292, 454) on xpath=//div[@class='product-action']/button >> nth=0
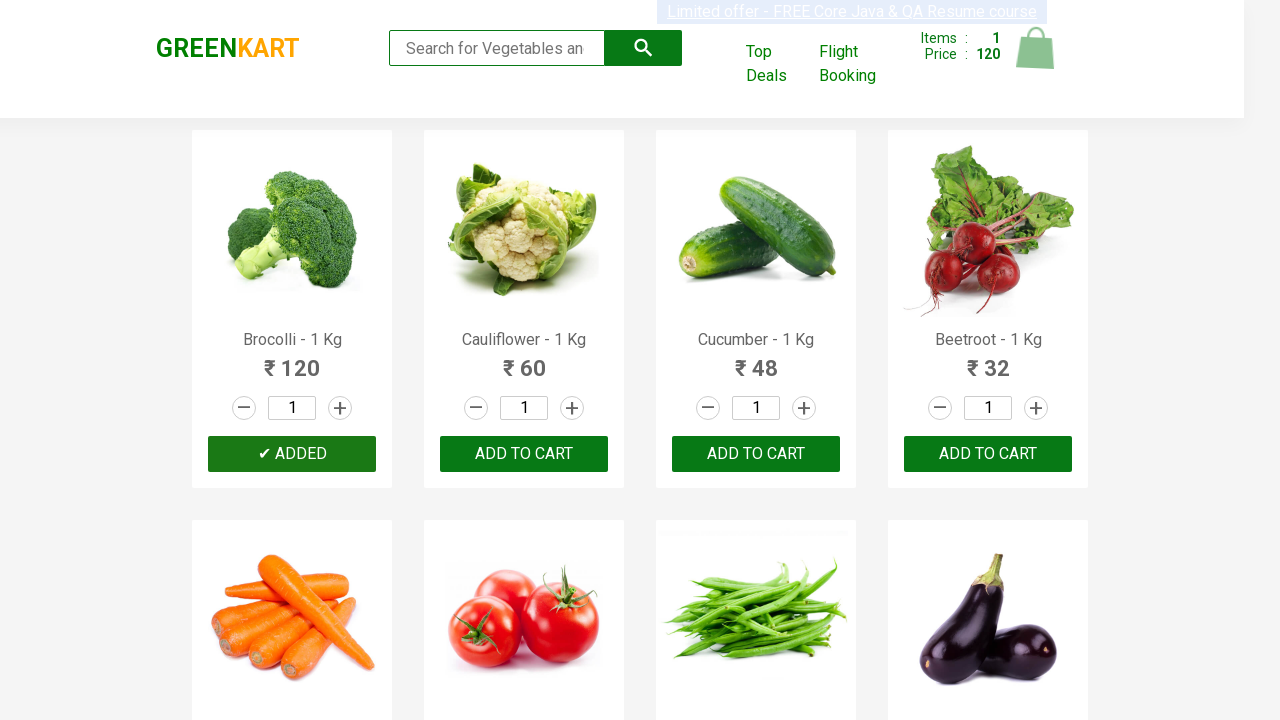

Clicked 'Add to cart' button for Cucumber at (756, 454) on xpath=//div[@class='product-action']/button >> nth=2
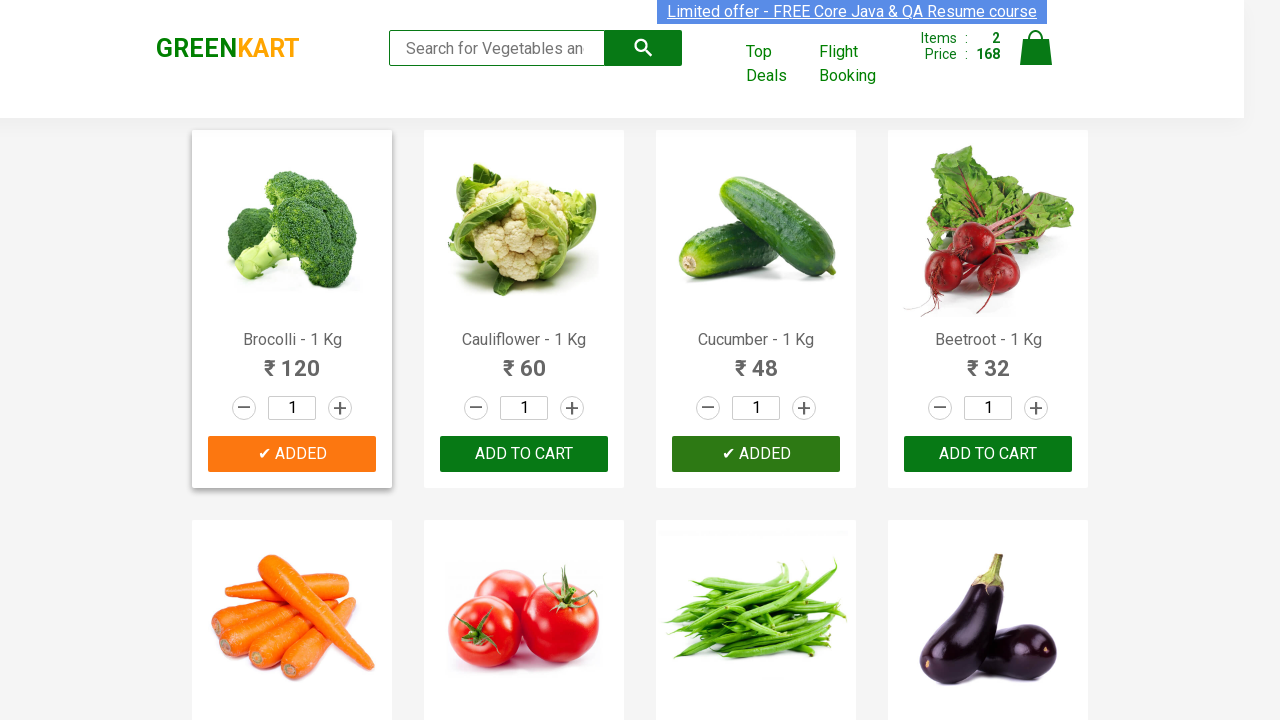

Clicked 'Add to cart' button for Beetroot at (988, 454) on xpath=//div[@class='product-action']/button >> nth=3
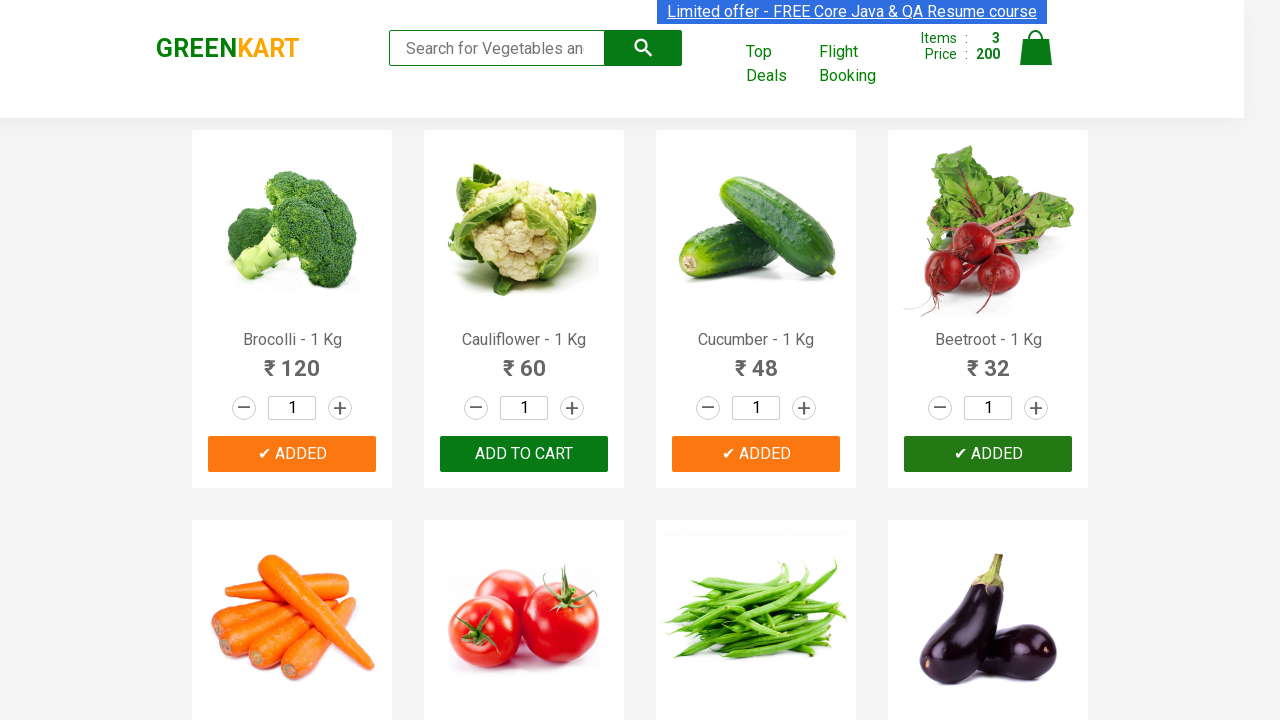

Clicked on cart icon to view cart at (1036, 48) on xpath=//img[@alt='Cart']
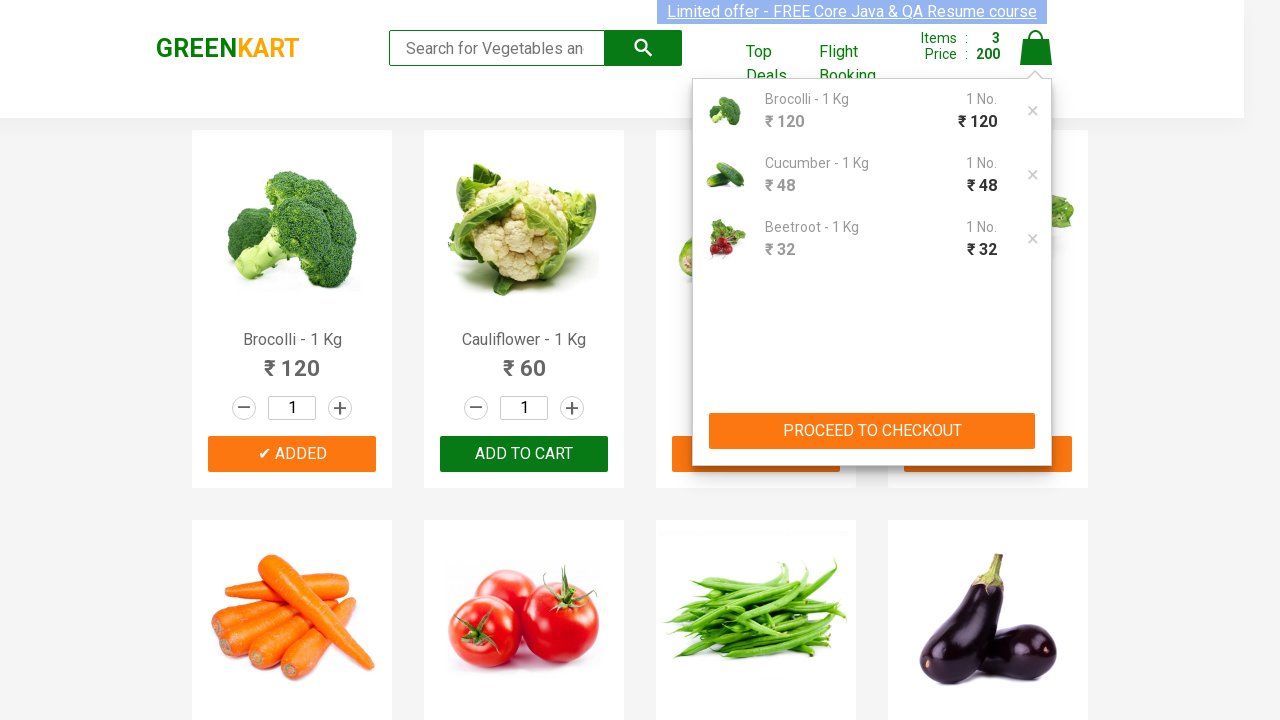

Clicked 'PROCEED TO CHECKOUT' button at (872, 431) on xpath=//div[@class='action-block']/button[text()='PROCEED TO CHECKOUT']
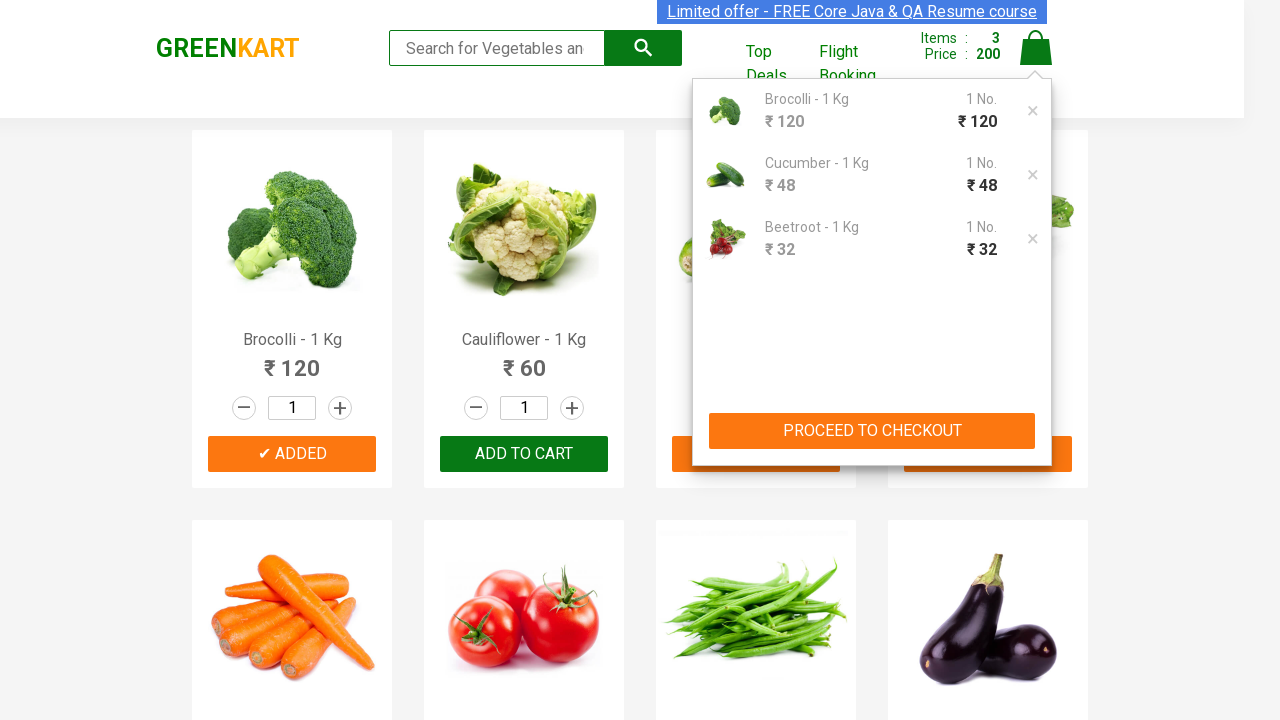

Entered promo code 'rahulshettyacademy' on //input[@class='promoCode']
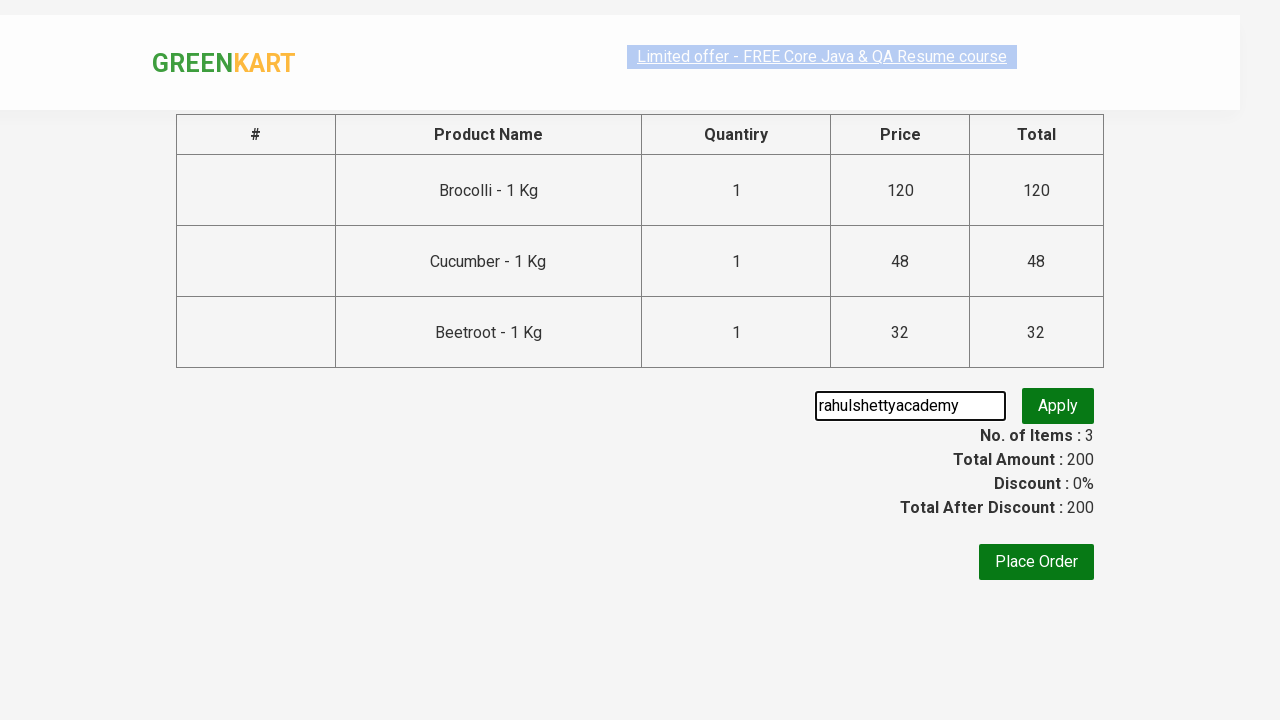

Clicked button to apply promo code at (1058, 406) on xpath=//button[@class='promoBtn']
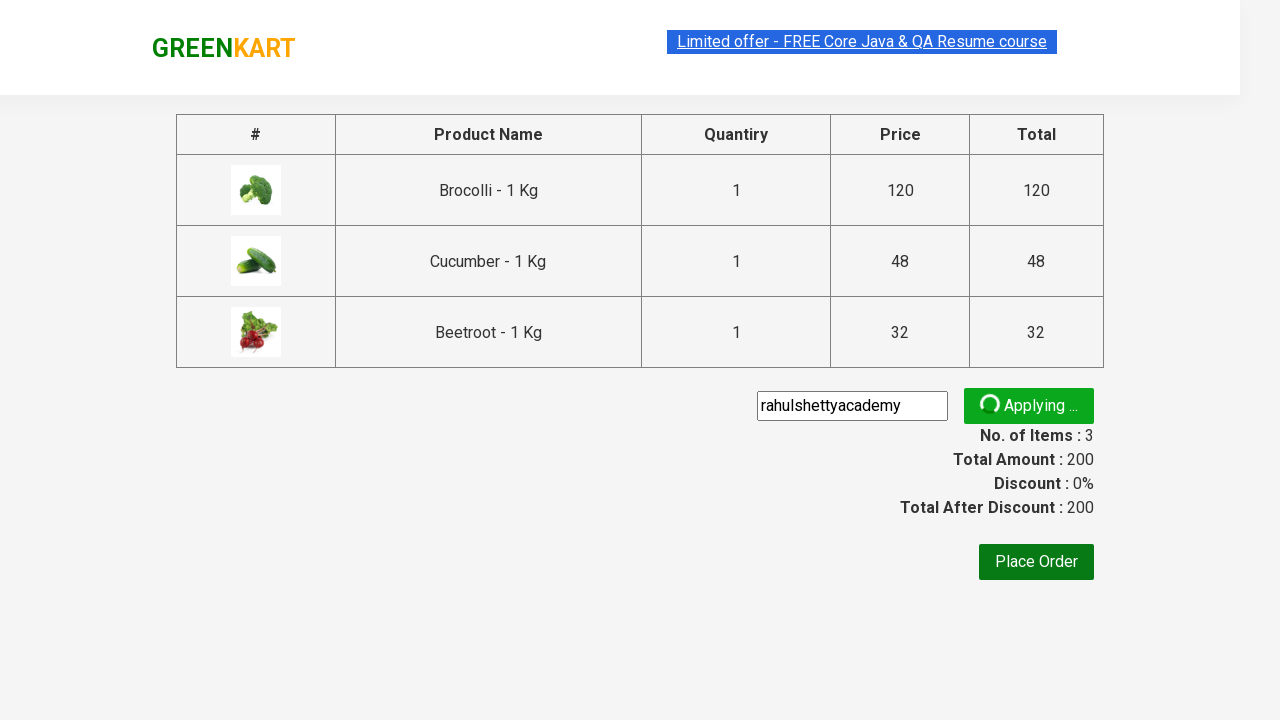

Promo code successfully applied and confirmation message displayed
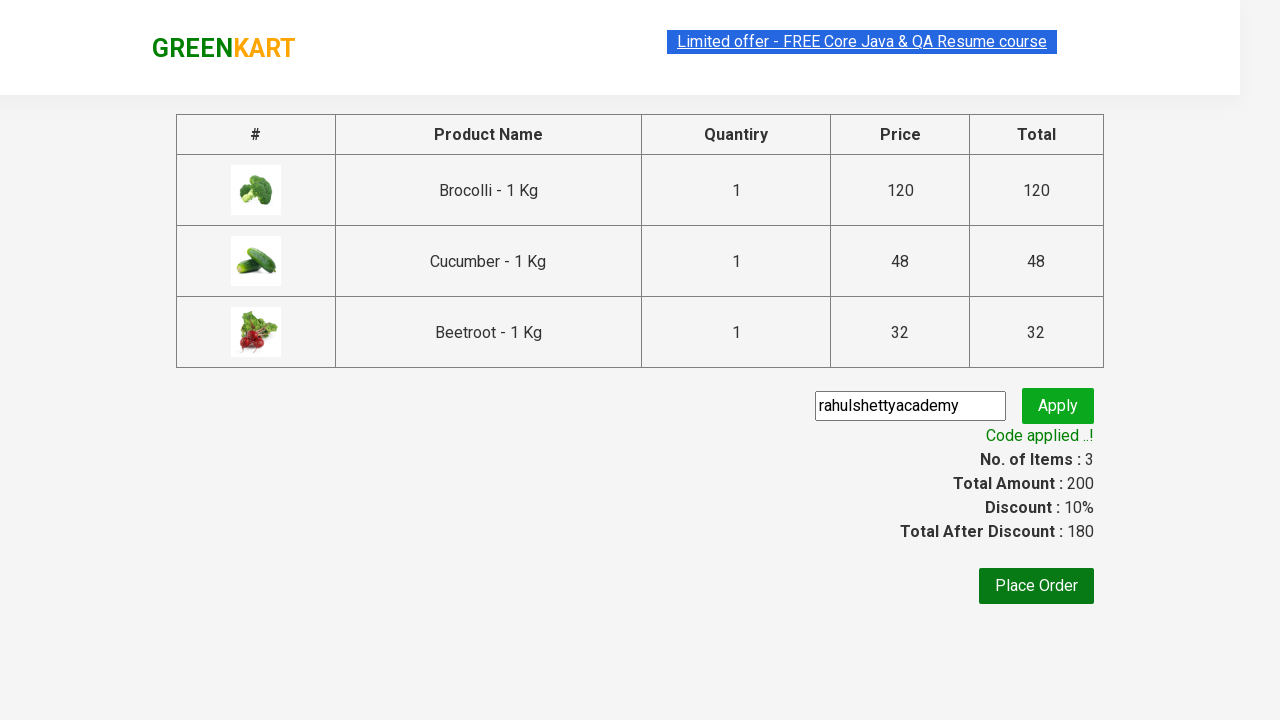

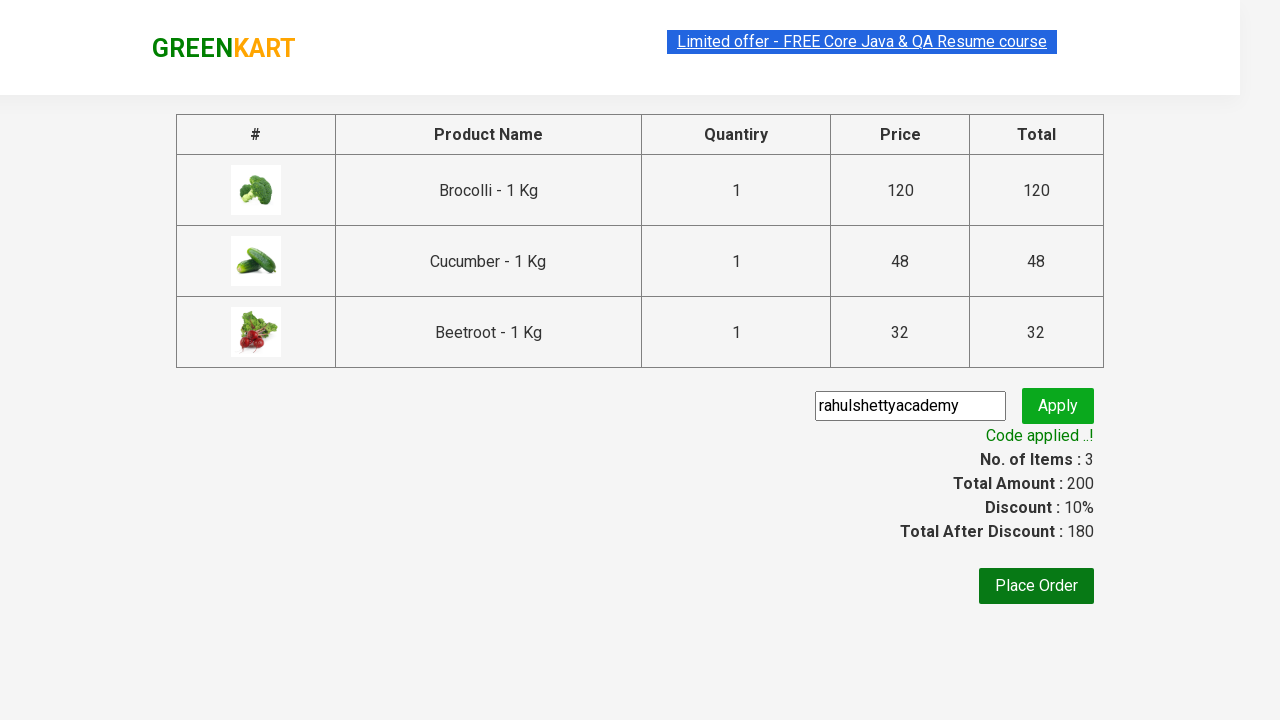